Solves a math problem by reading a value from the page, calculating a result using a mathematical formula, and submitting the answer along with selecting checkboxes

Starting URL: http://suninjuly.github.io/math.html

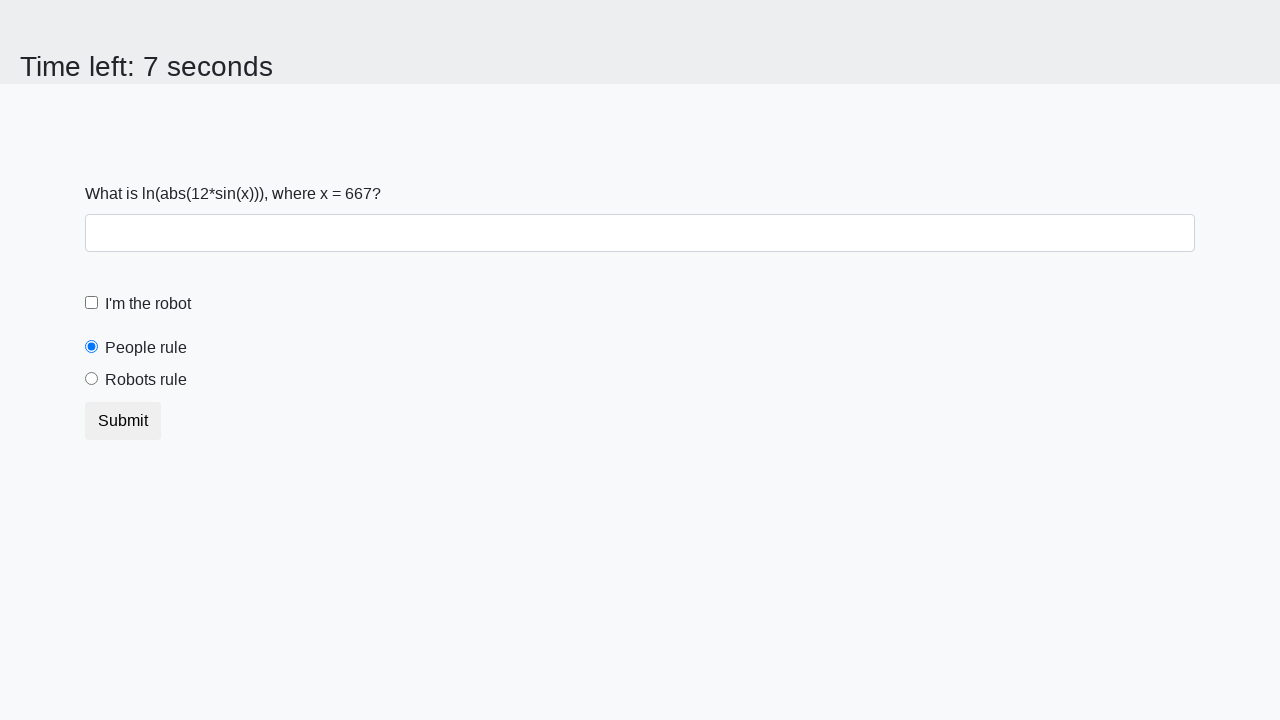

Located the input value element
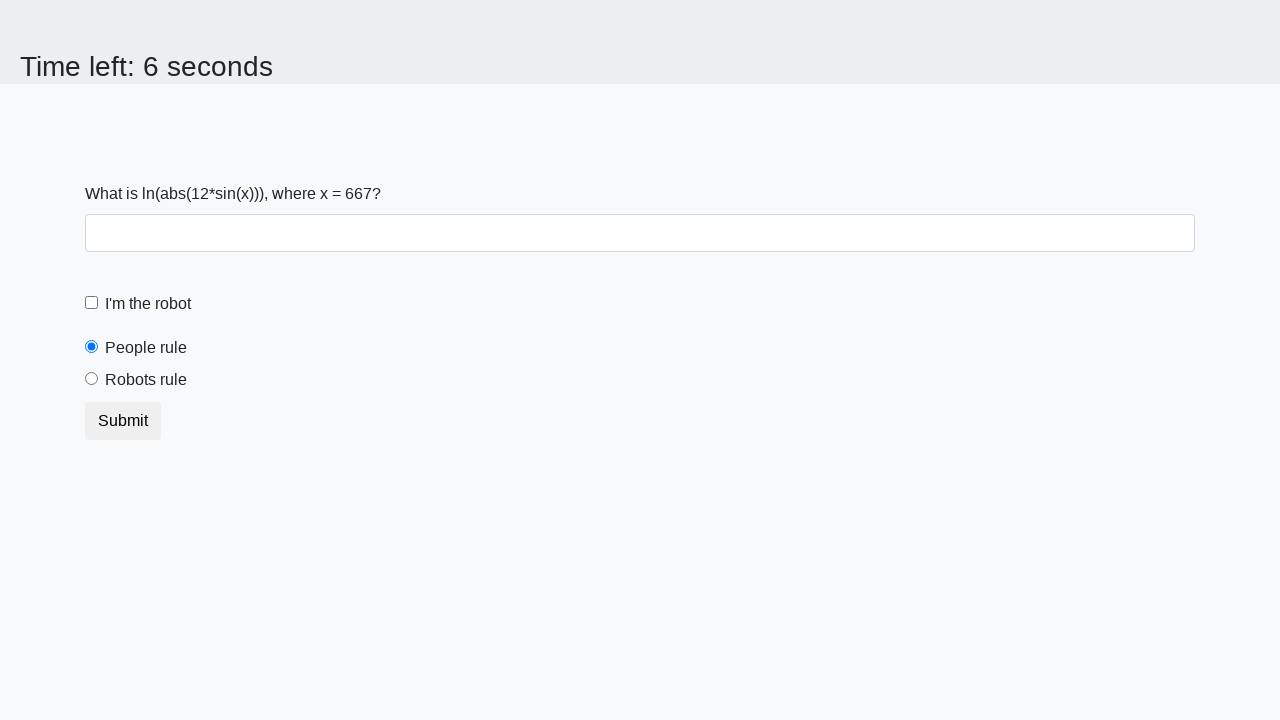

Retrieved input value from page: 667
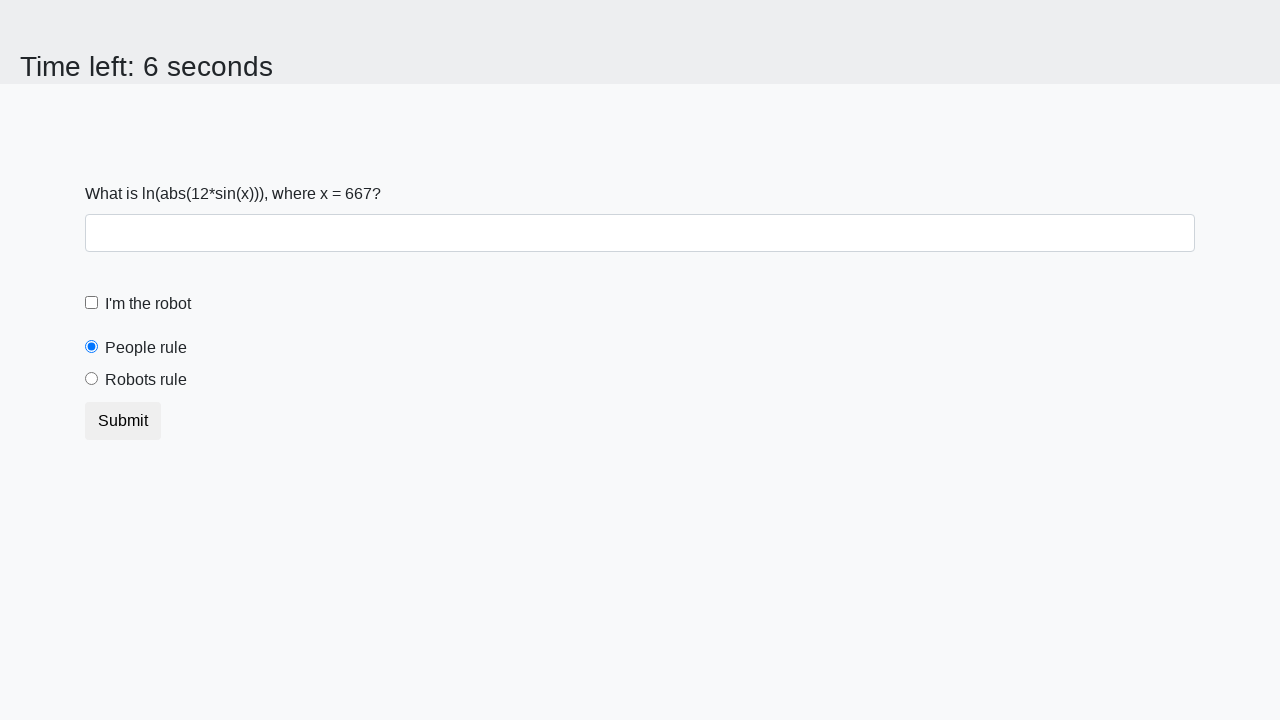

Calculated result using formula: 2.300753266039029
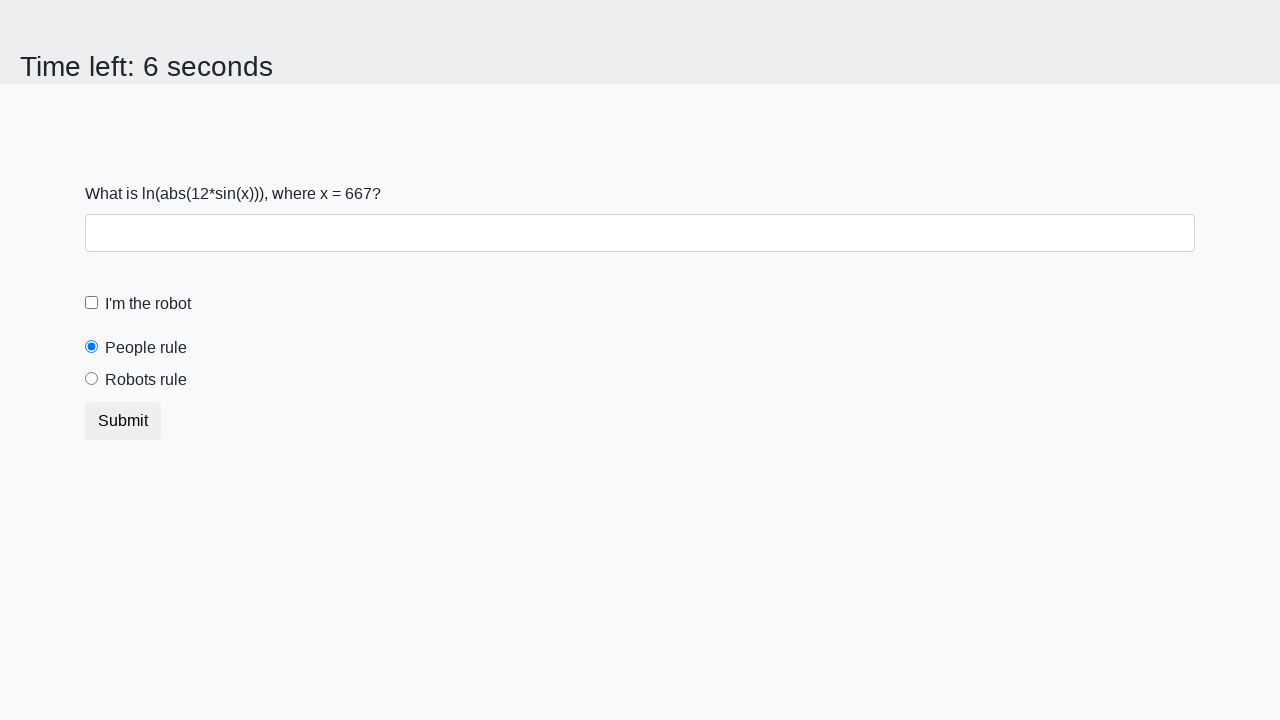

Filled answer field with calculated value on #answer
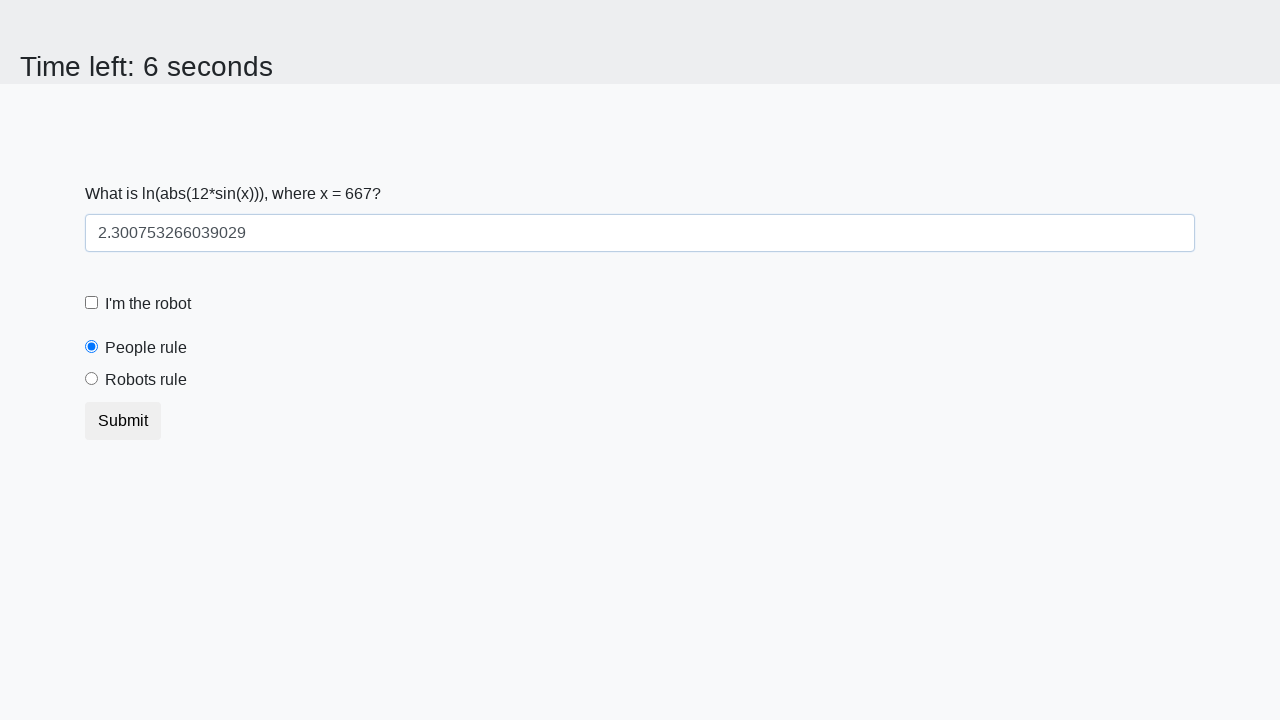

Selected robots radio button at (92, 379) on [value='robots']
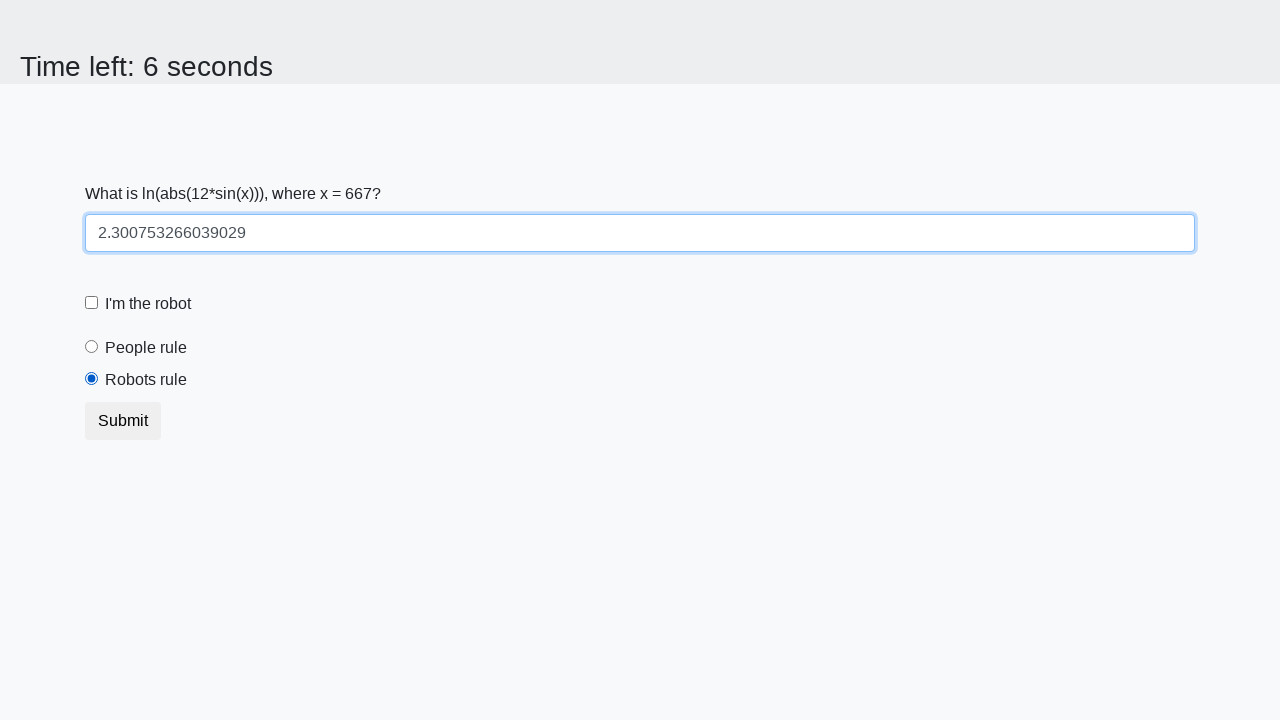

Checked robot checkbox at (92, 303) on #robotCheckbox
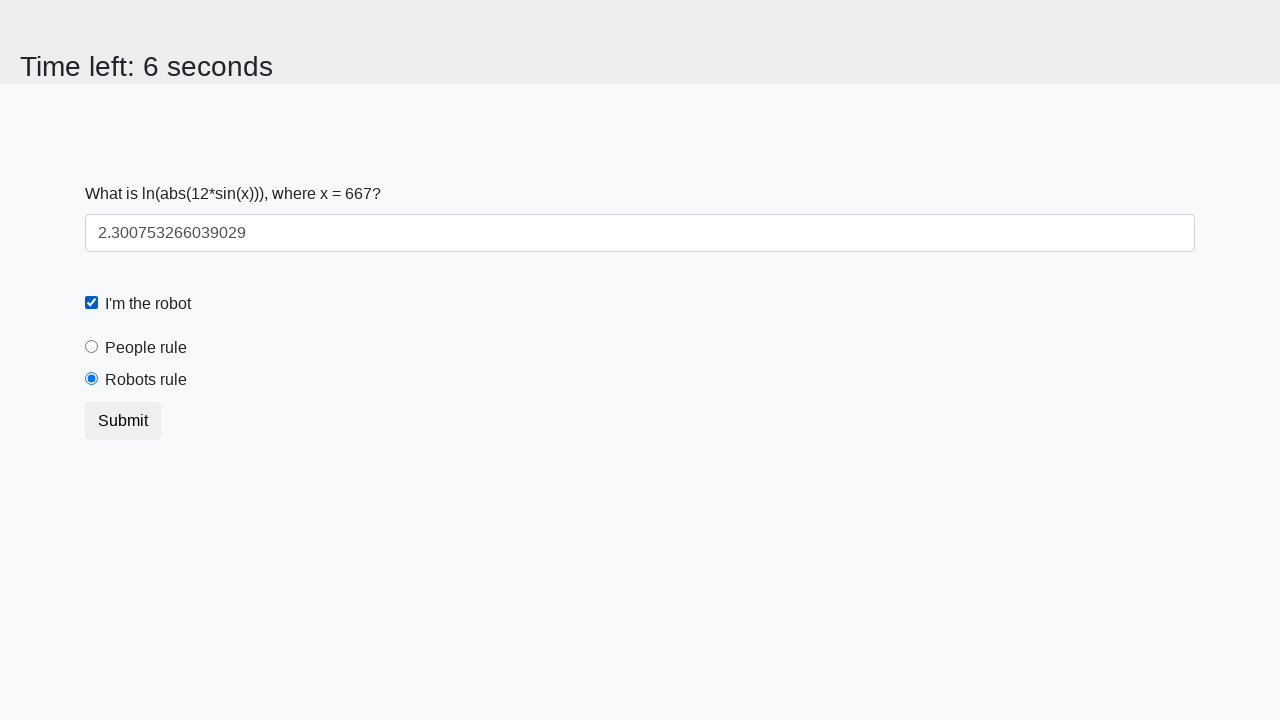

Clicked submit button to submit the form at (123, 421) on button
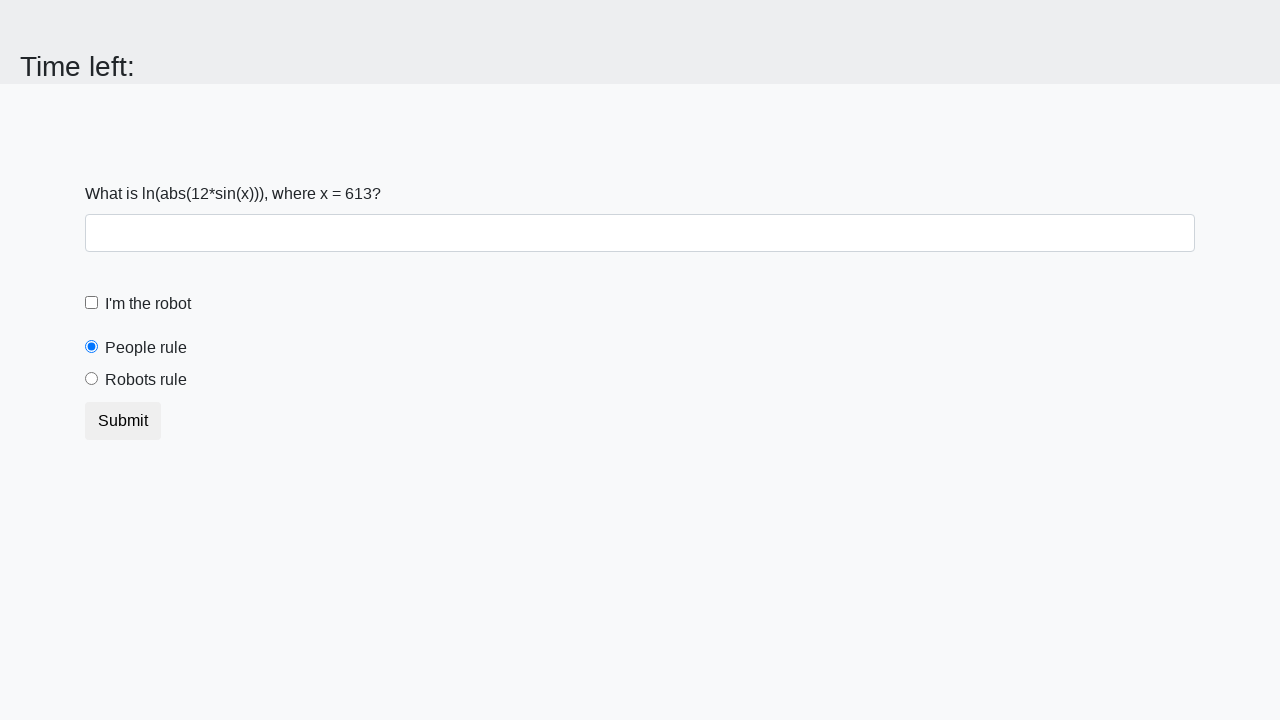

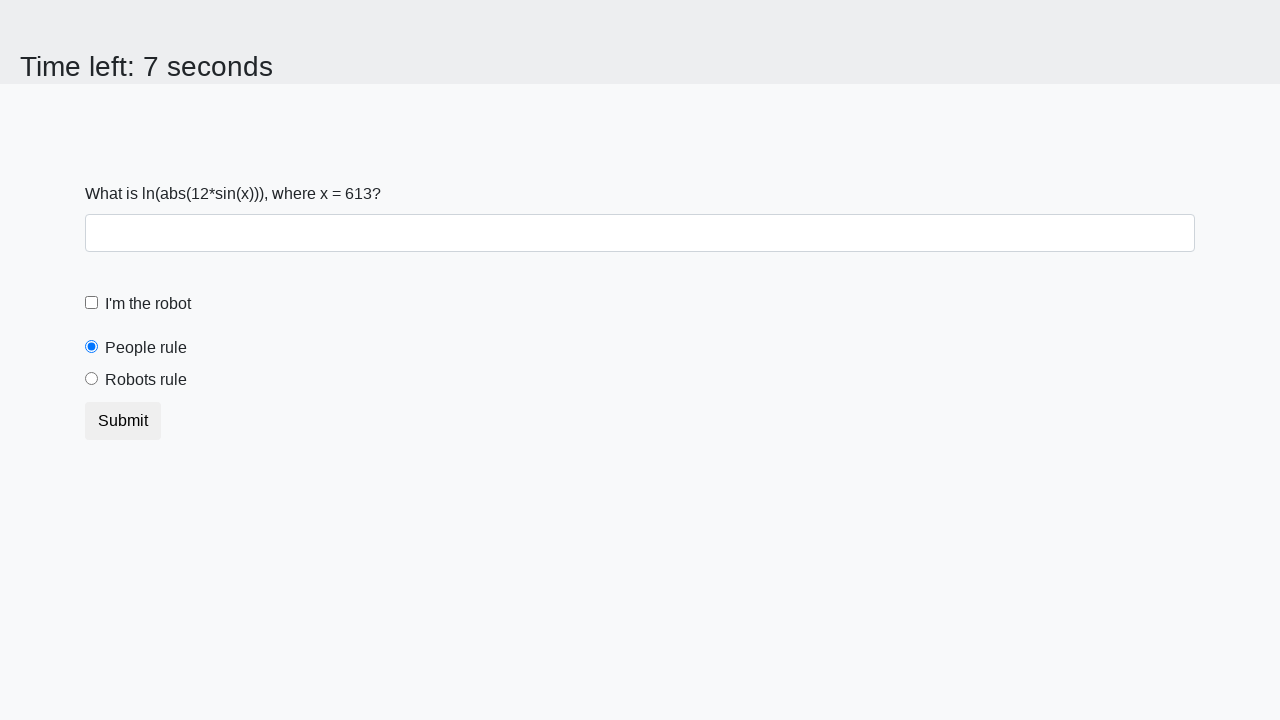